Tests basic JavaScript alert by clicking the first alert button, verifying the alert text, and accepting it

Starting URL: https://the-internet.herokuapp.com/javascript_alerts

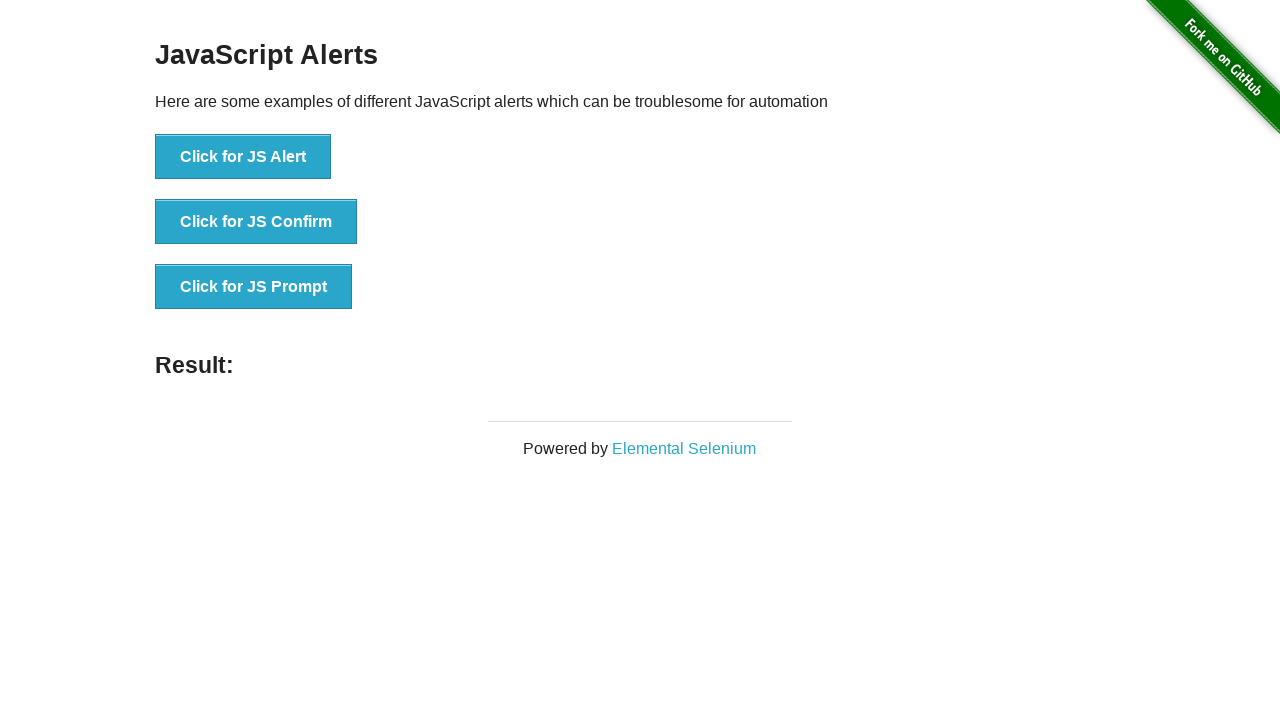

Clicked the first alert button at (243, 157) on text='Click for JS Alert'
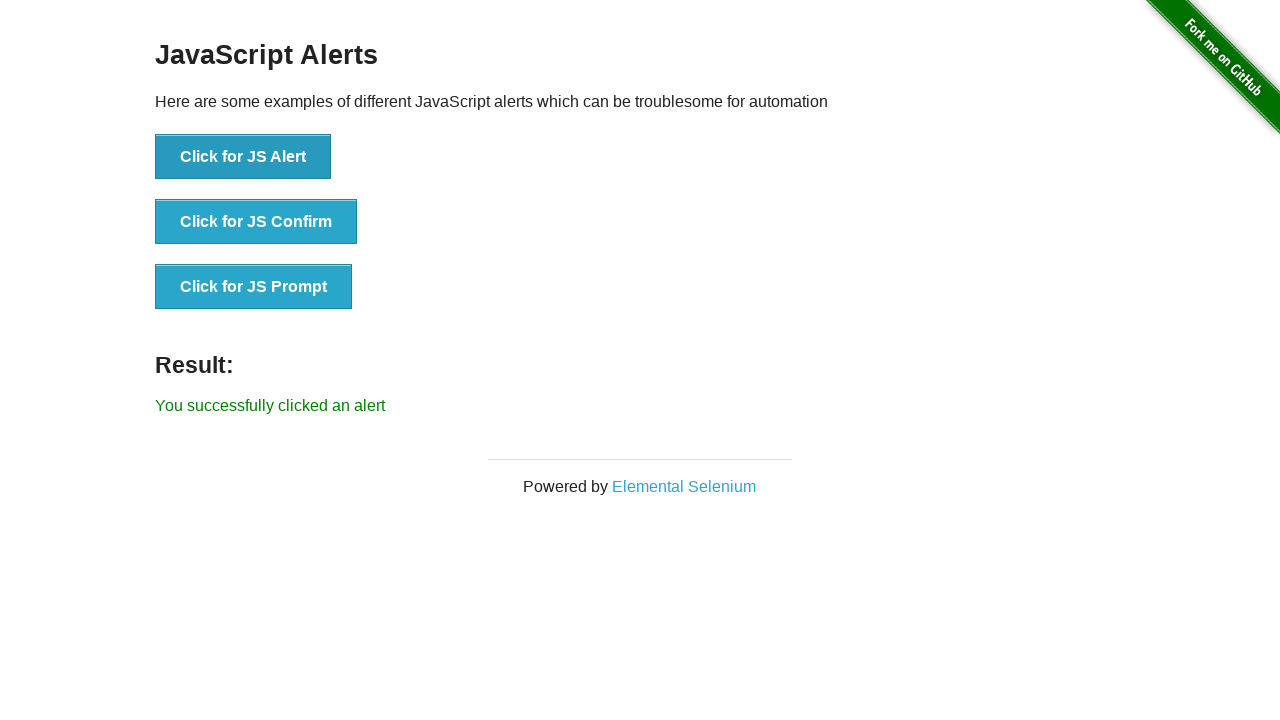

Set up dialog handler to accept alerts
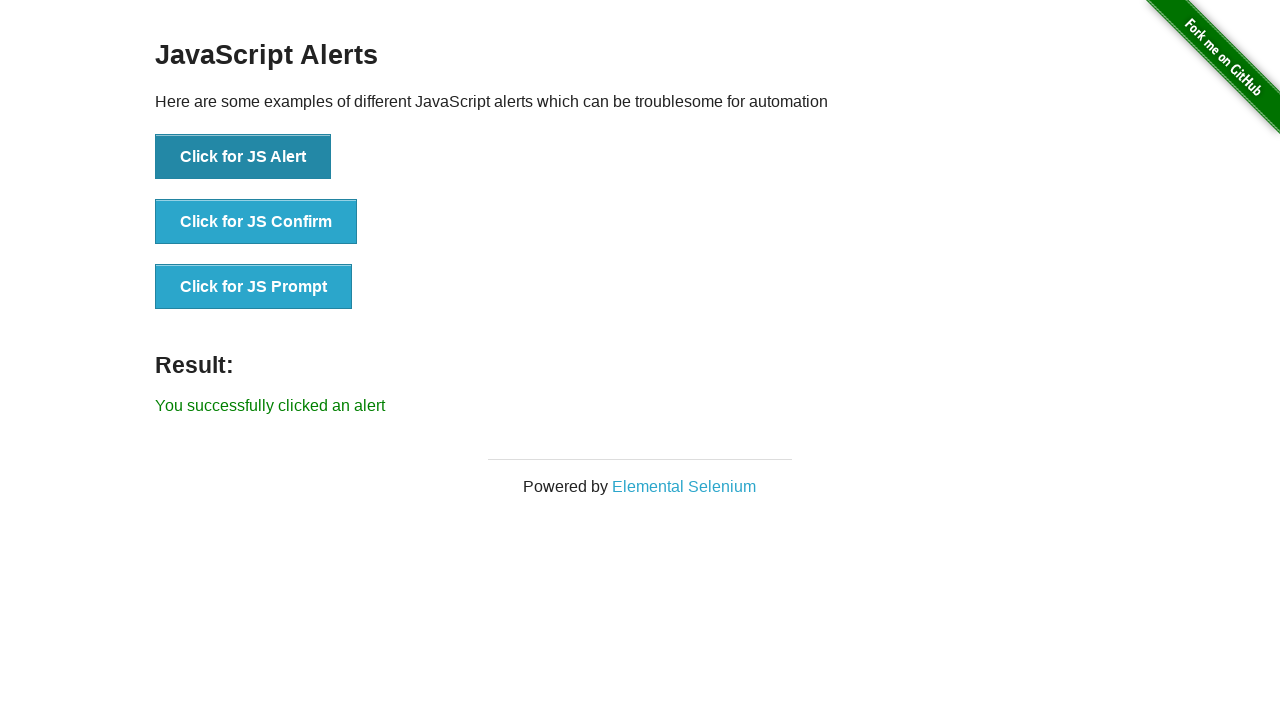

Clicked the alert button again and accepted the alert at (243, 157) on text='Click for JS Alert'
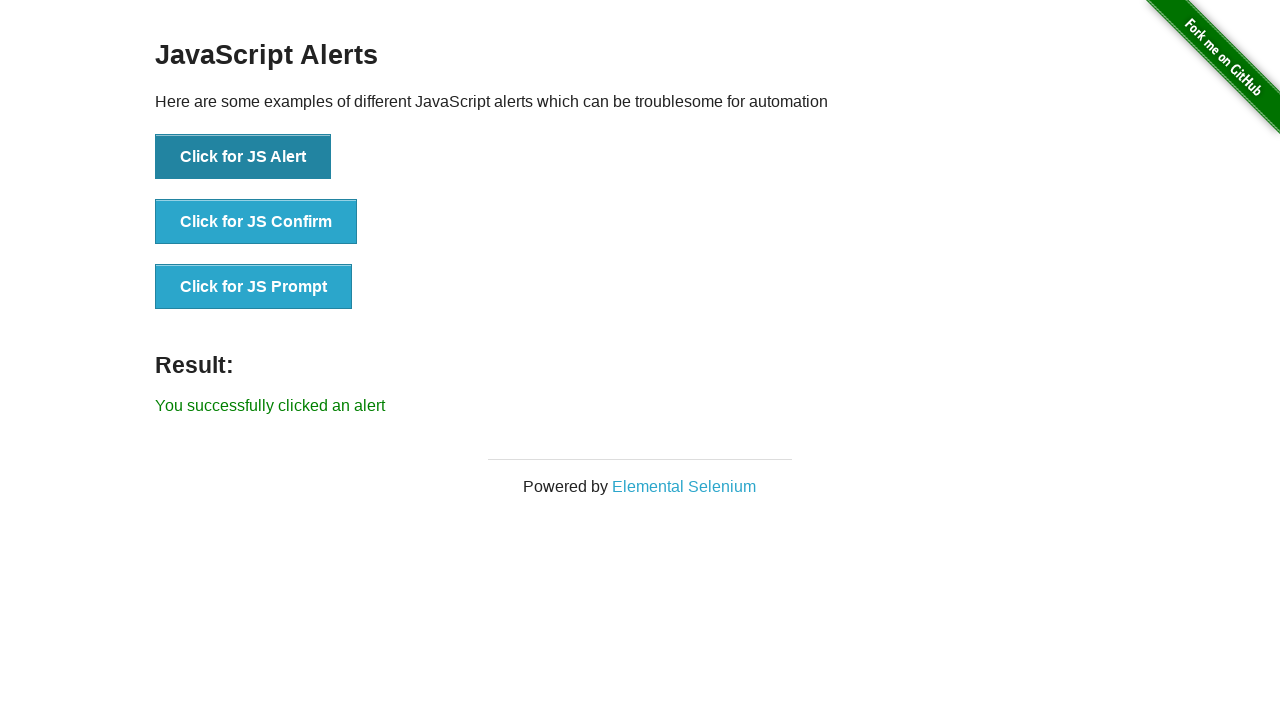

Verified result text appeared after accepting alert
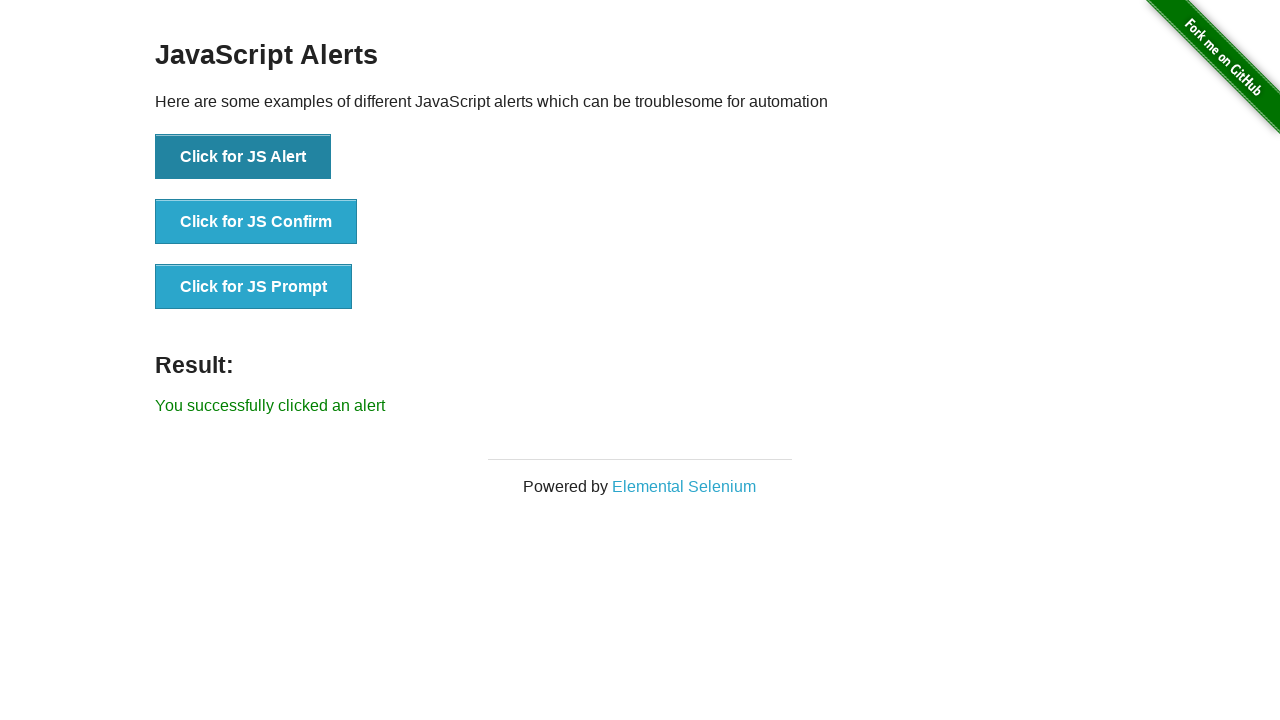

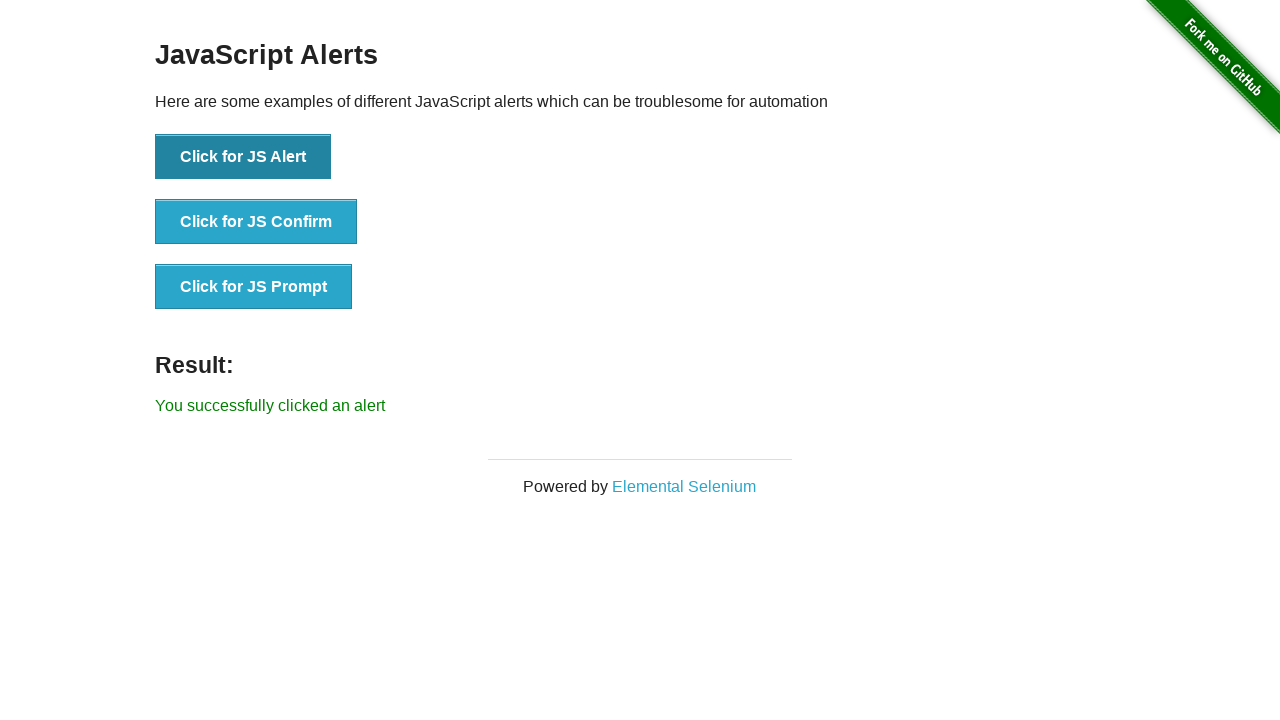